Tests window switching functionality by opening a new tab, switching between windows, and returning to the original window

Starting URL: https://formy-project.herokuapp.com/switch-window

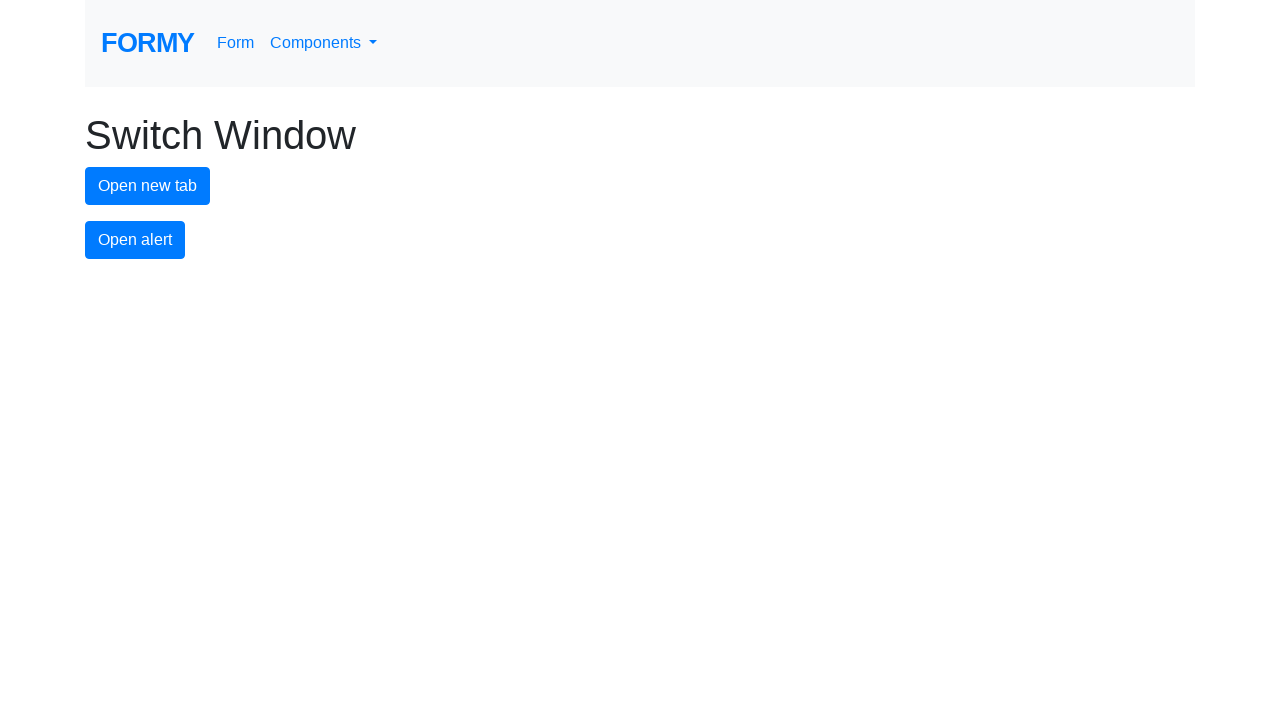

Clicked button to open new tab at (148, 186) on #new-tab-button
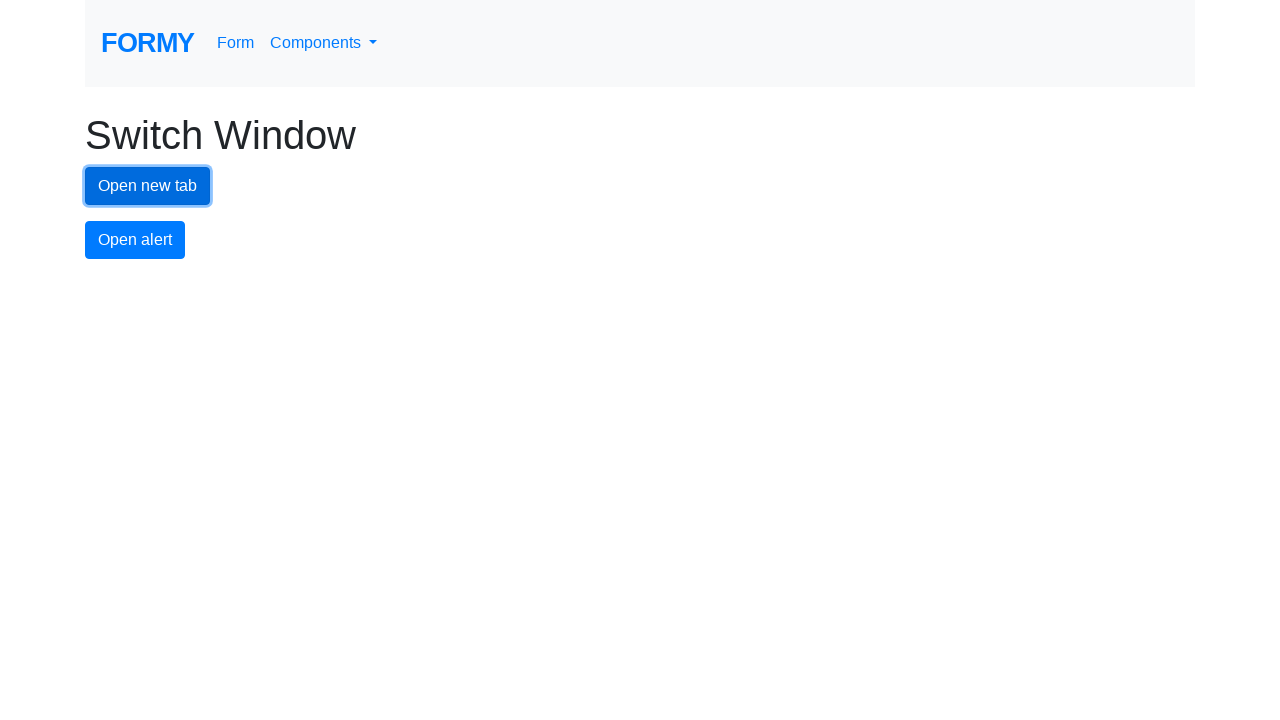

Waited for new tab to open
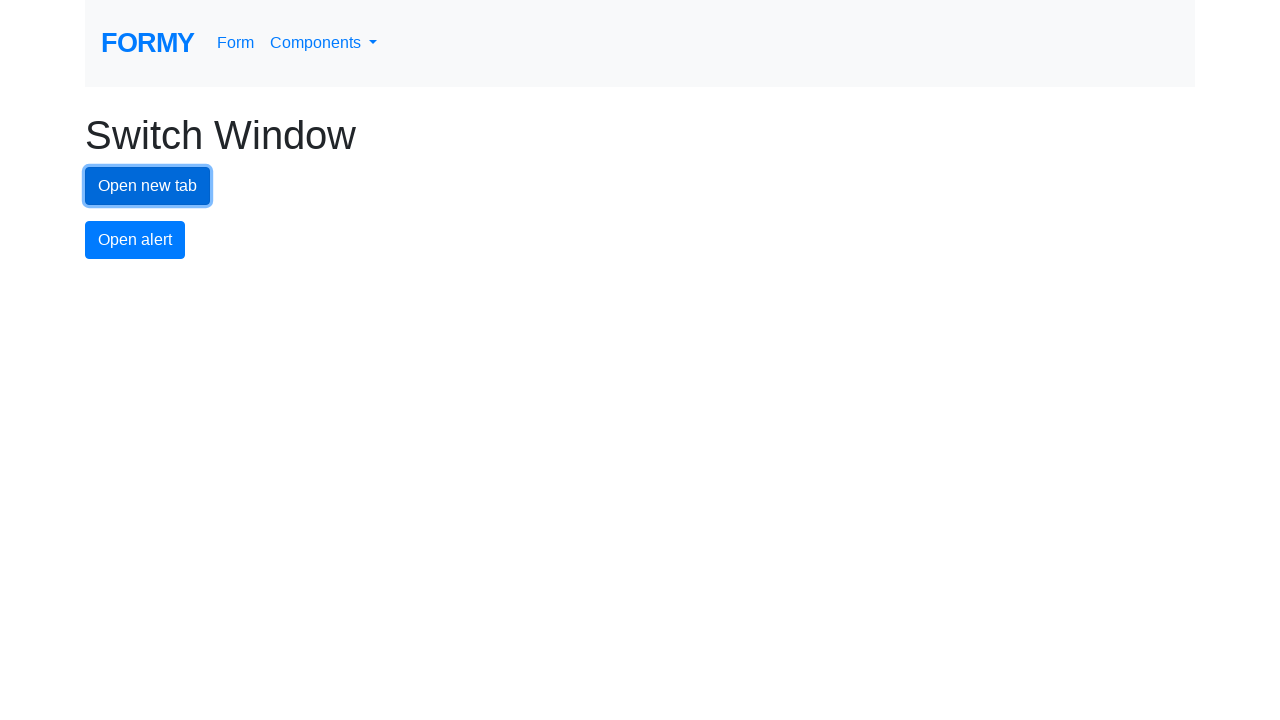

Retrieved all open pages/tabs from context
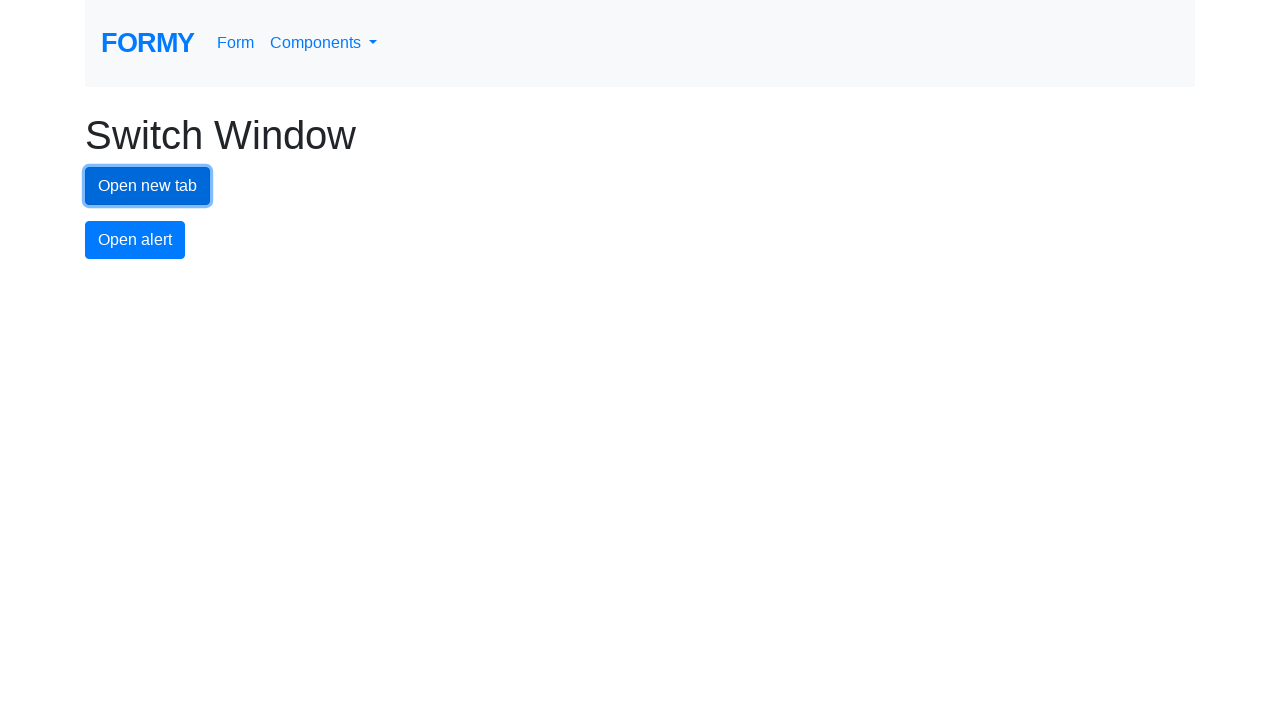

Selected the new tab (last opened page)
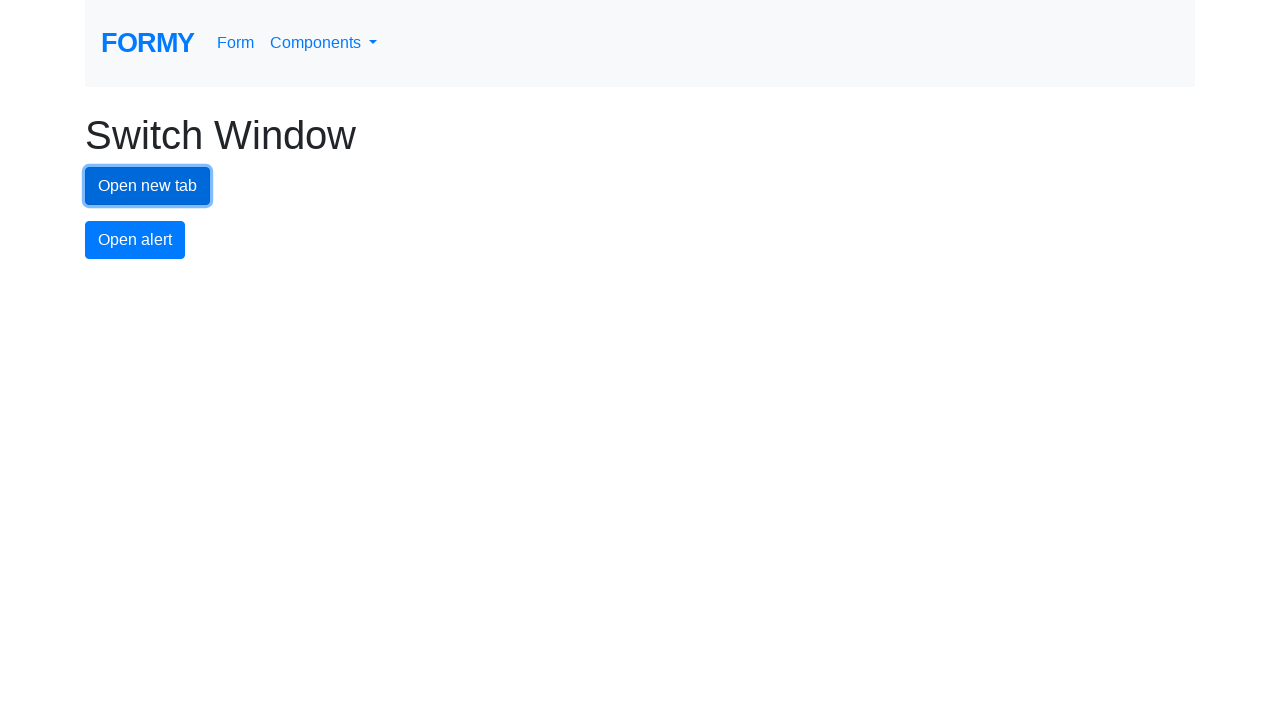

Switched focus to new tab
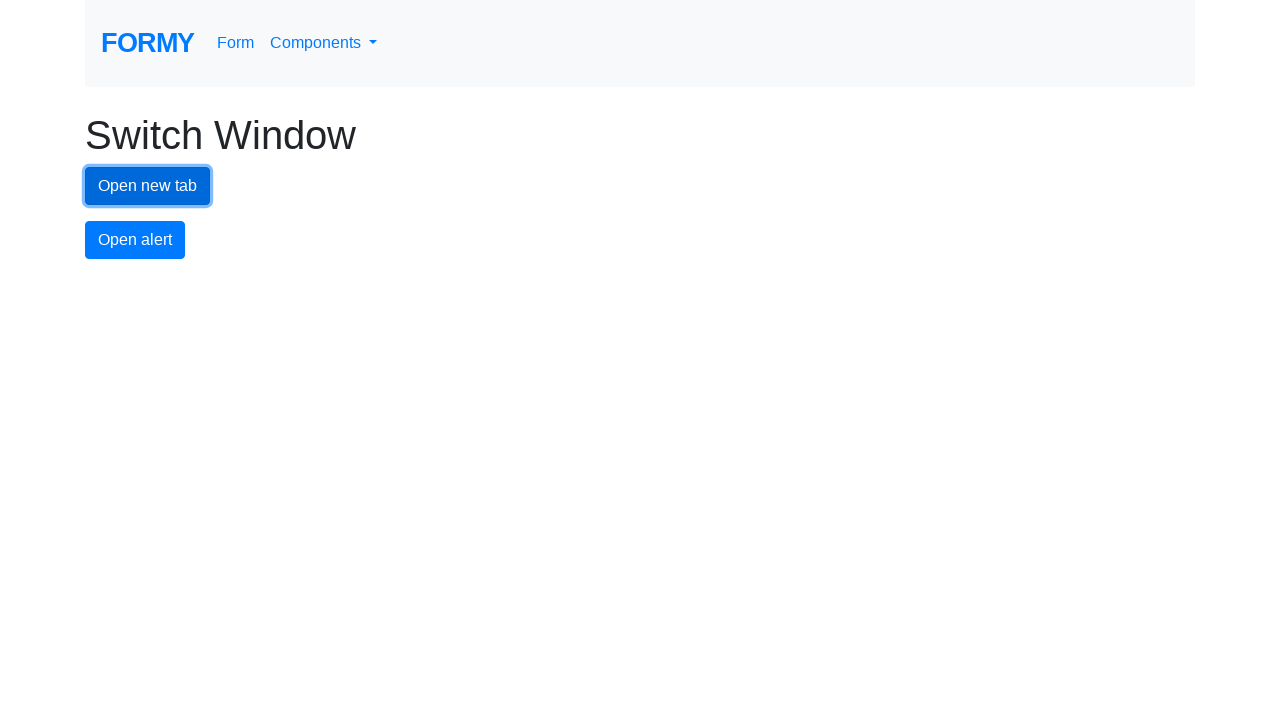

Waited on new tab
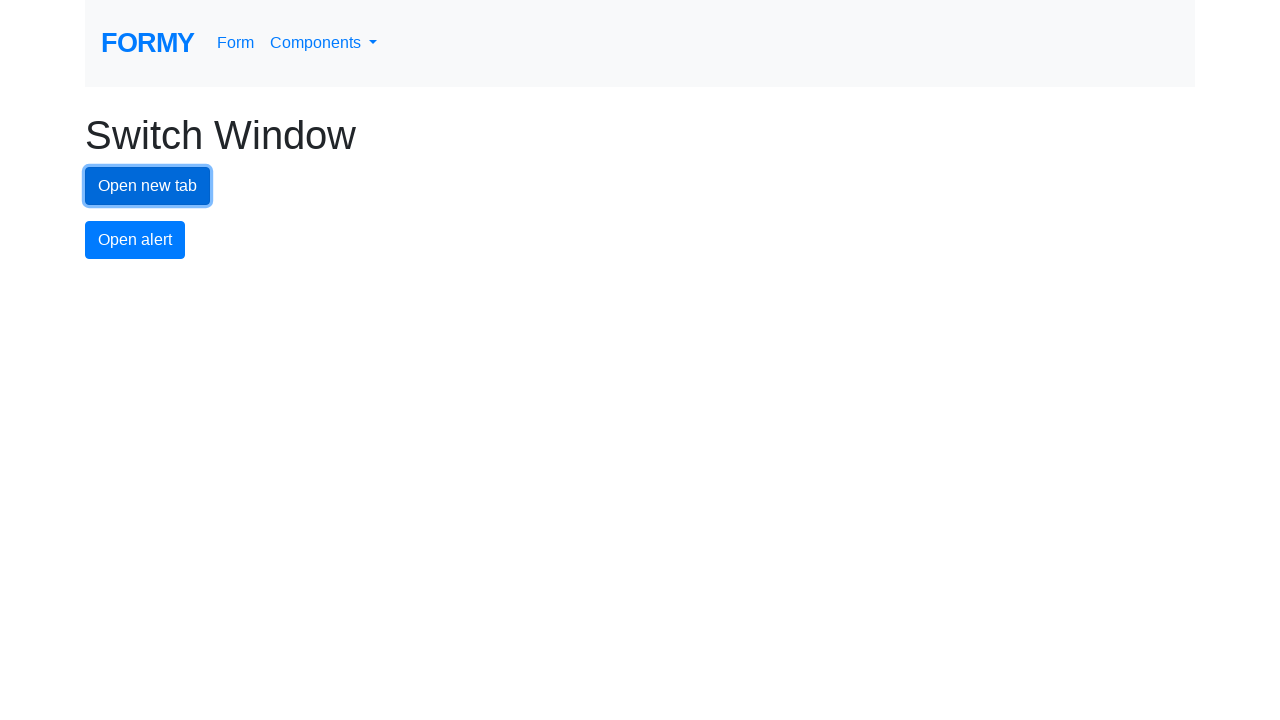

Switched back to original tab
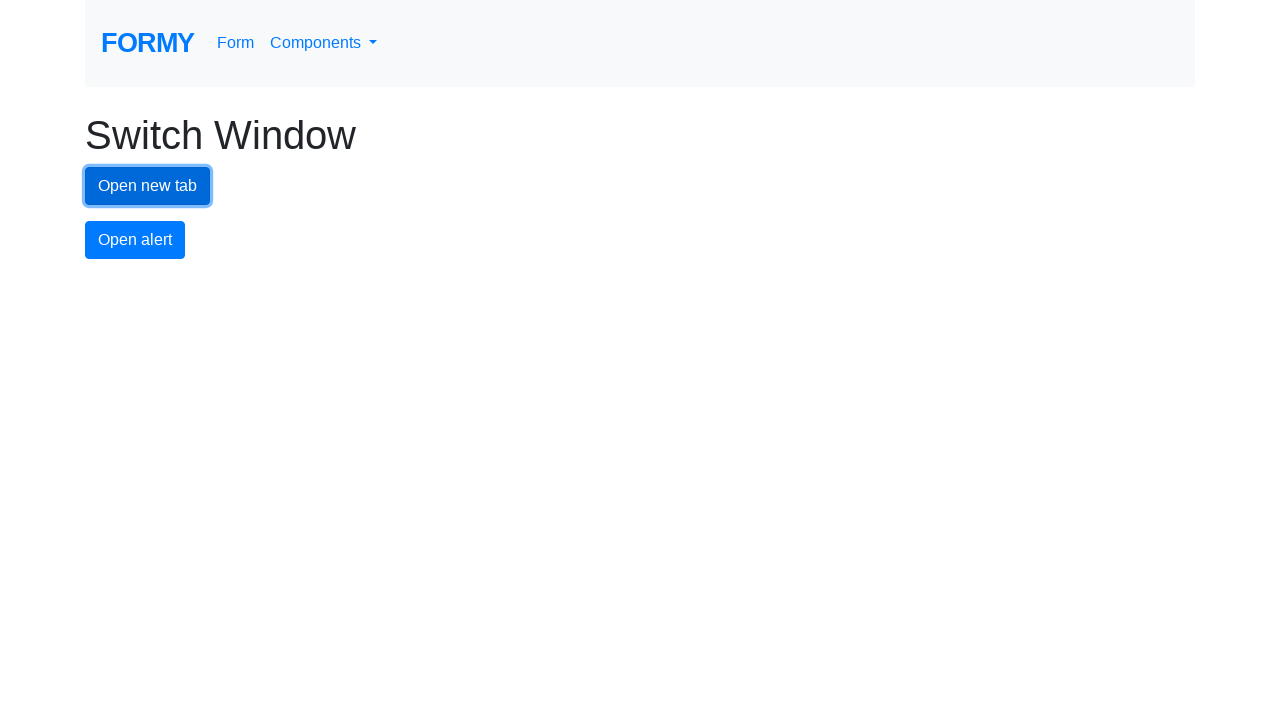

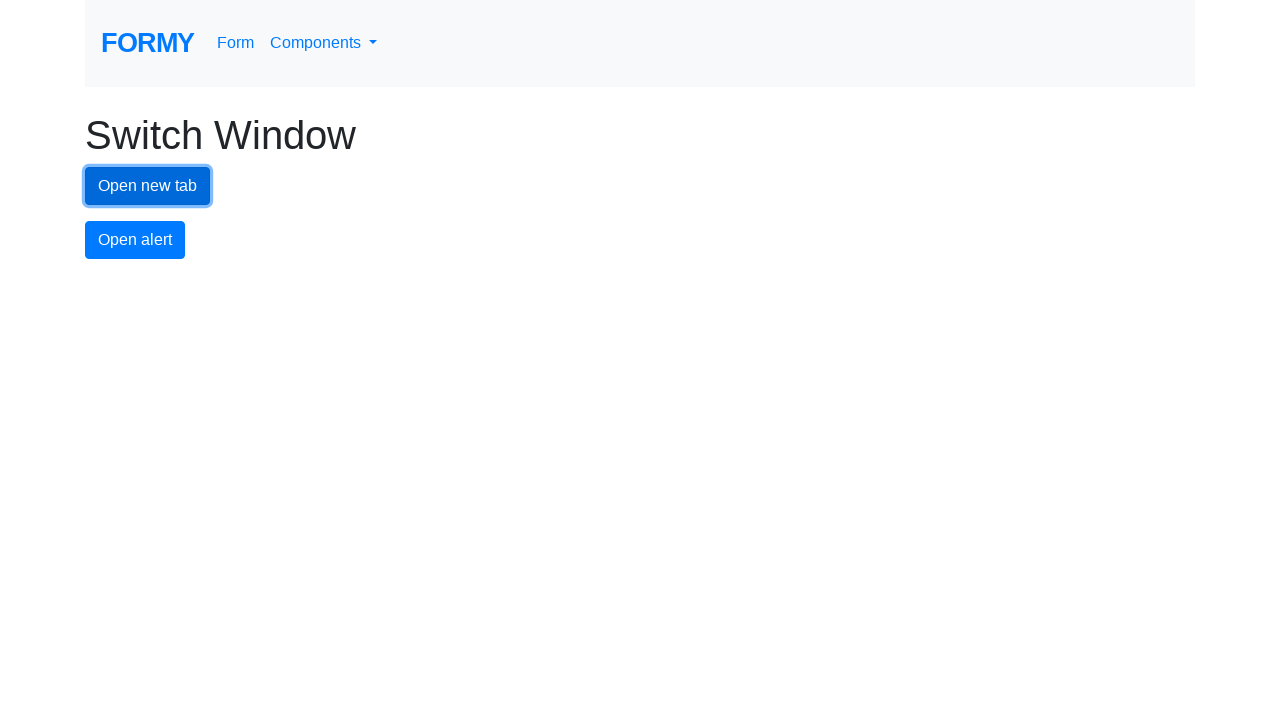